Tests opening a new window by clicking a button and switching to the newly opened window

Starting URL: https://demoqa.com/browser-windows

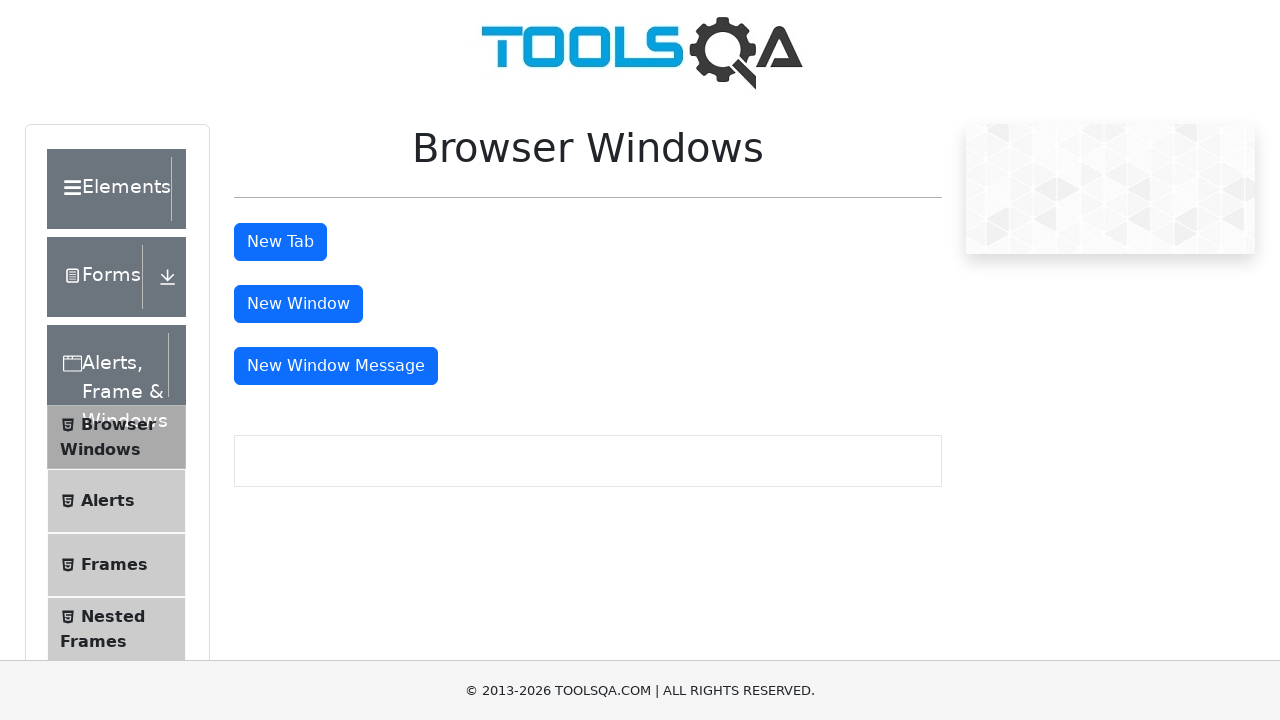

Clicked button to open new window at (298, 304) on #windowButton
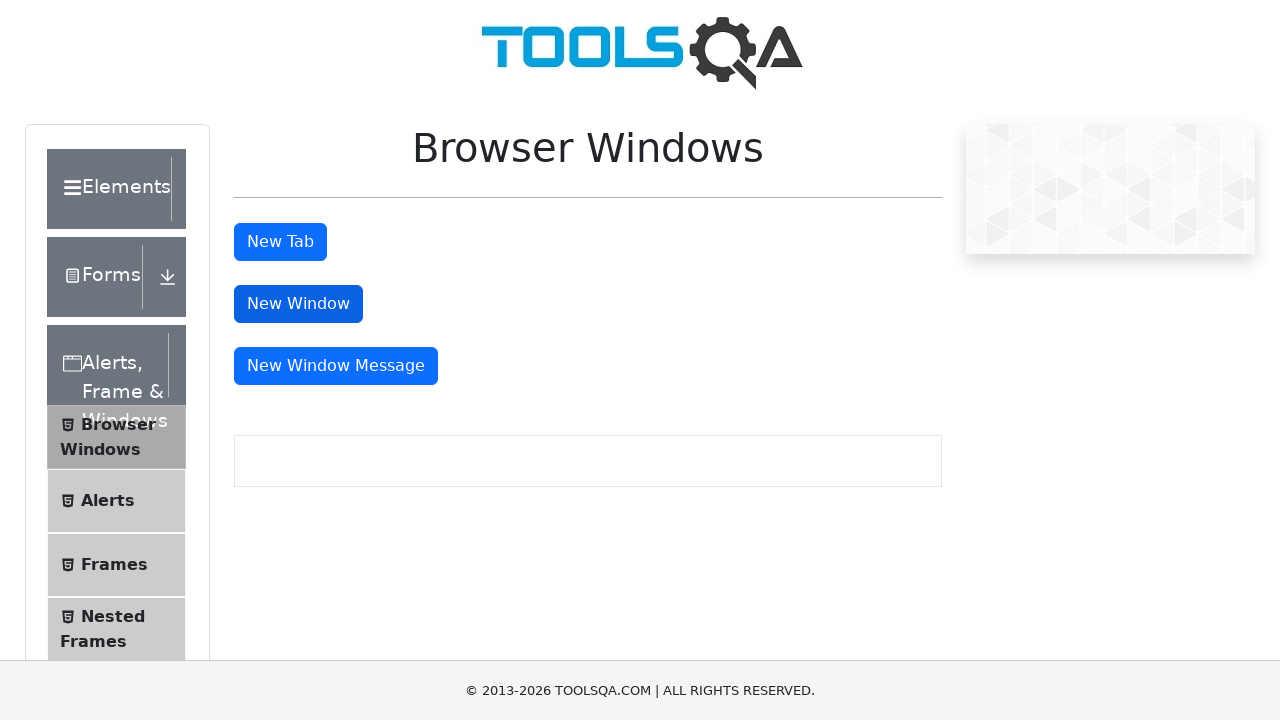

Retrieved all open window/tab contexts
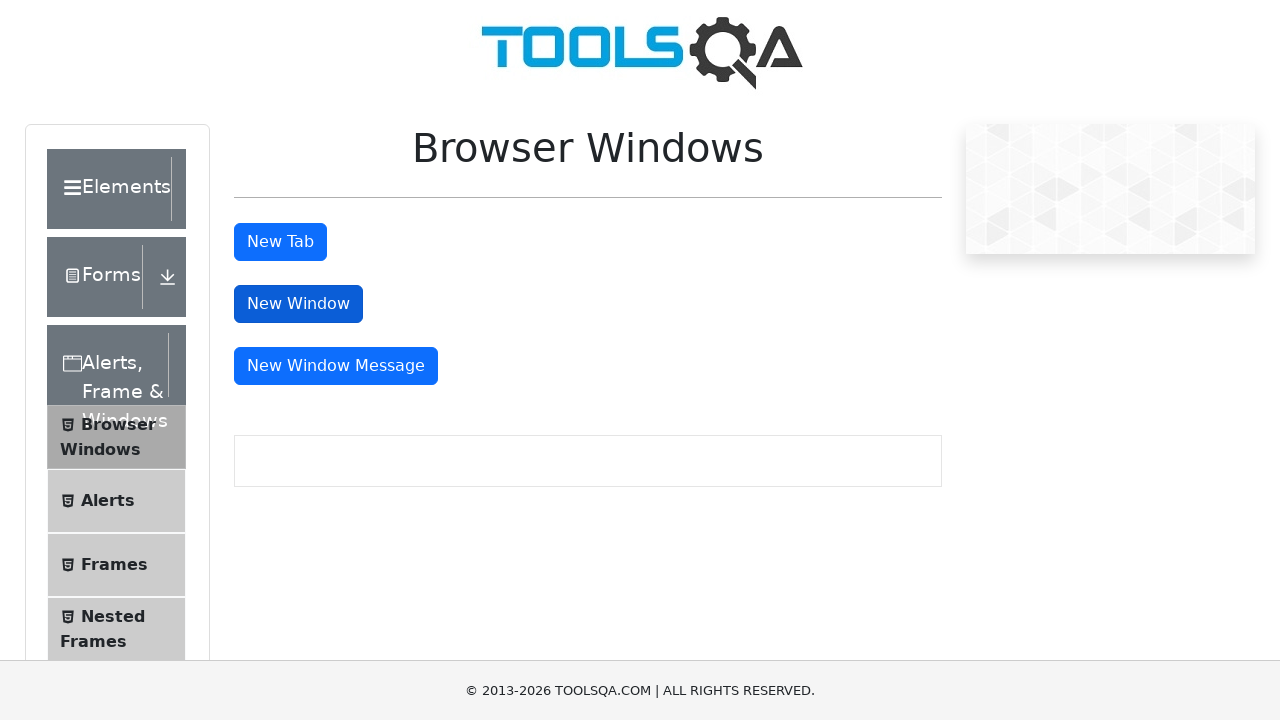

Switched to newly opened window
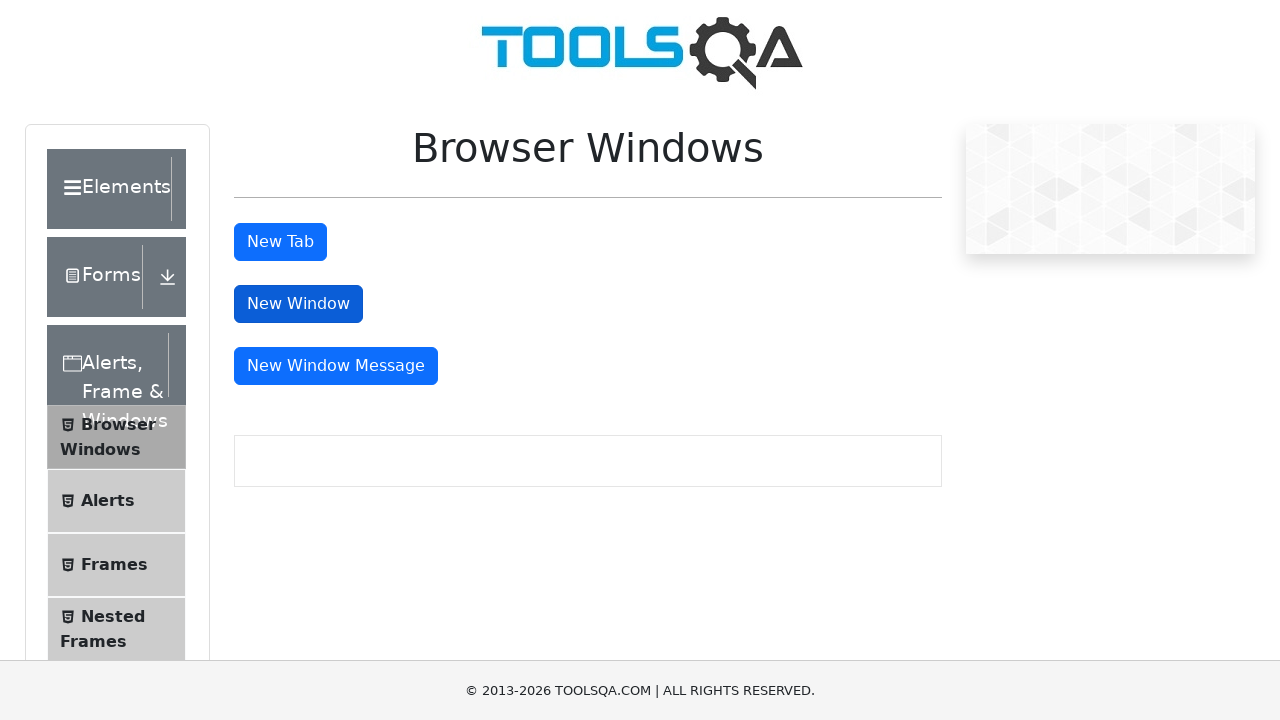

New window loaded successfully
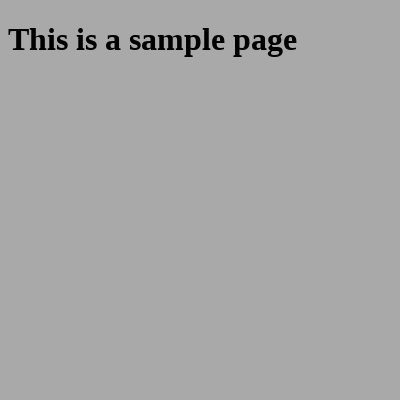

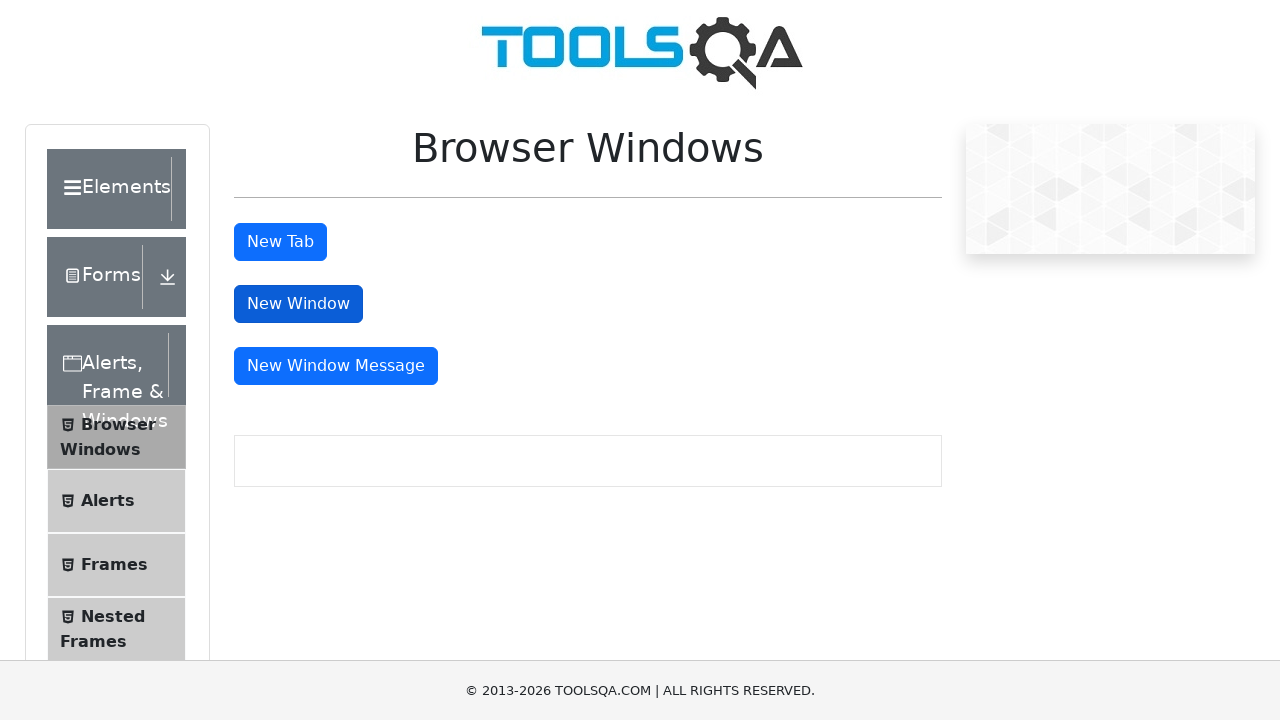